Tests dynamic page loading where the element is hidden initially, clicking Start to trigger loading, then verifying the finish text becomes visible

Starting URL: http://the-internet.herokuapp.com/dynamic_loading/1

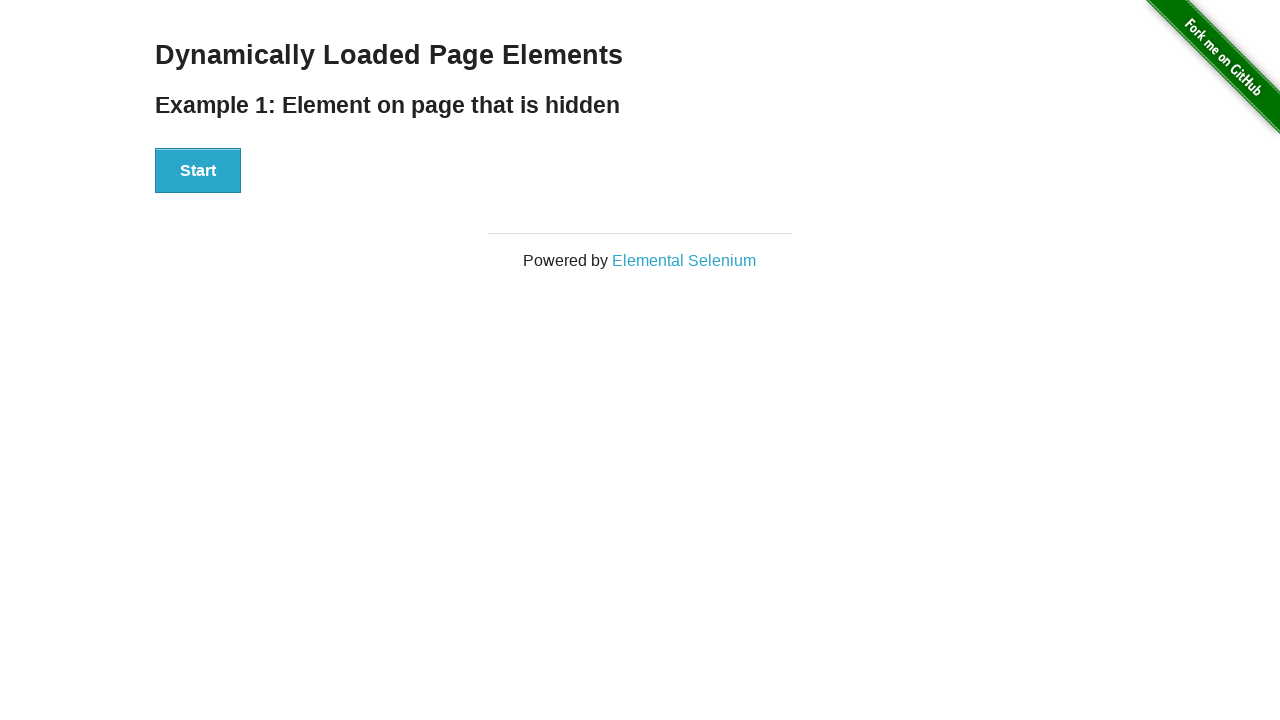

Clicked Start button to trigger dynamic loading at (198, 171) on #start button
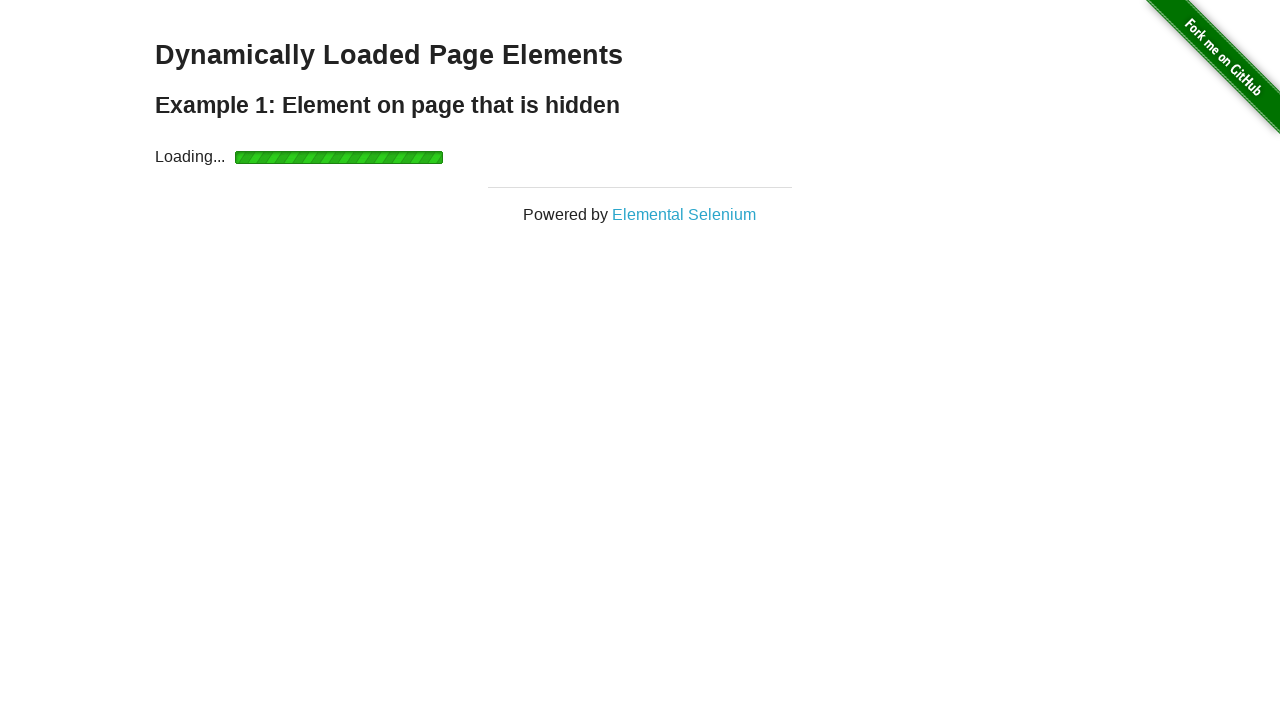

Finish element became visible after loading completed
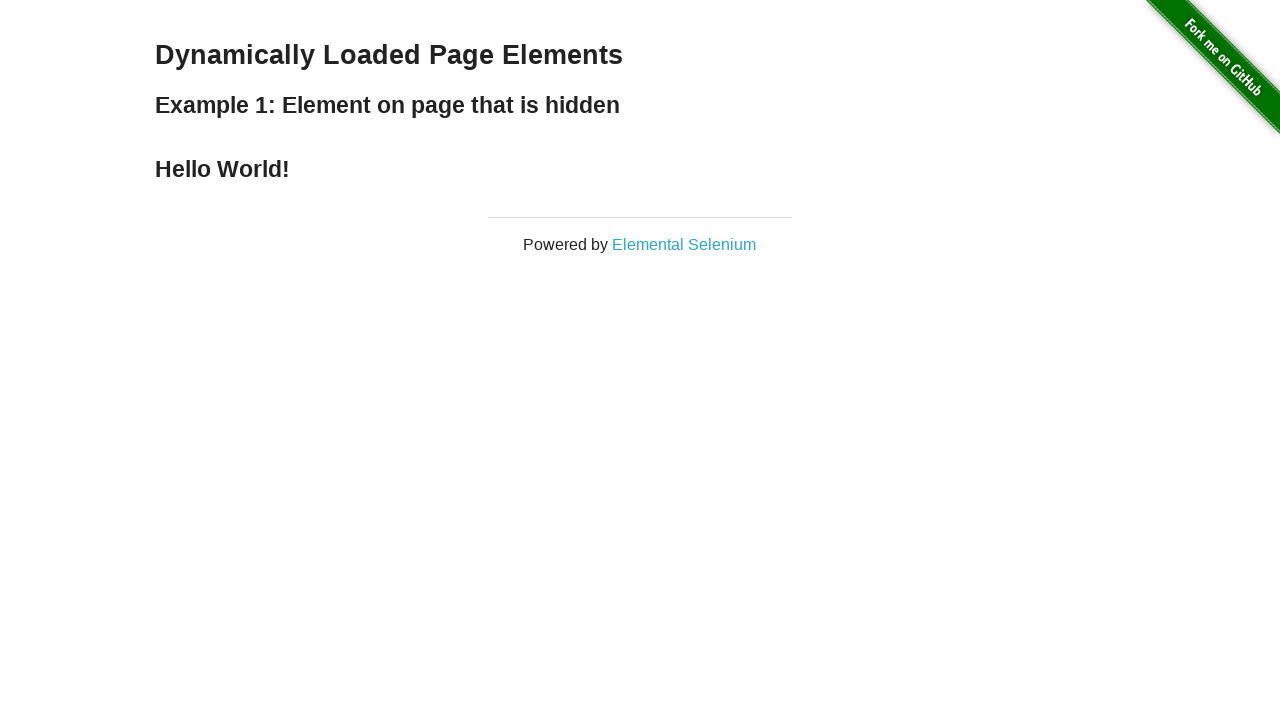

Verified that finish element is displayed
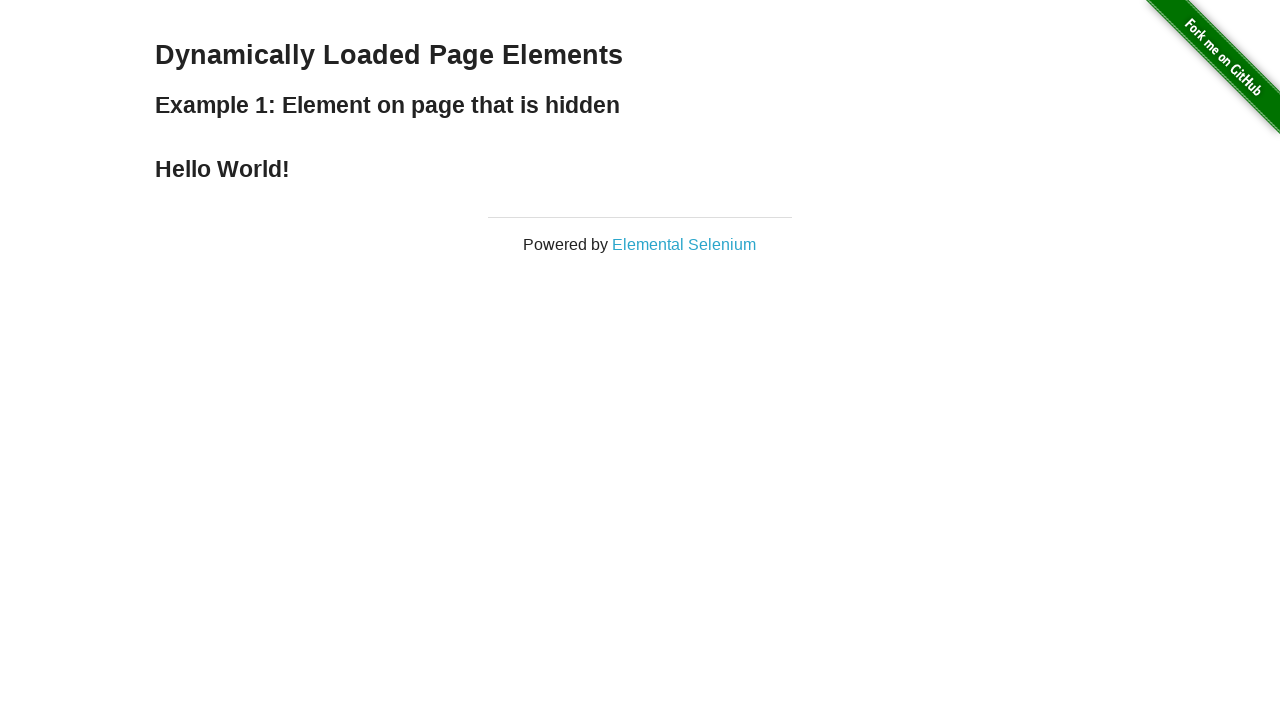

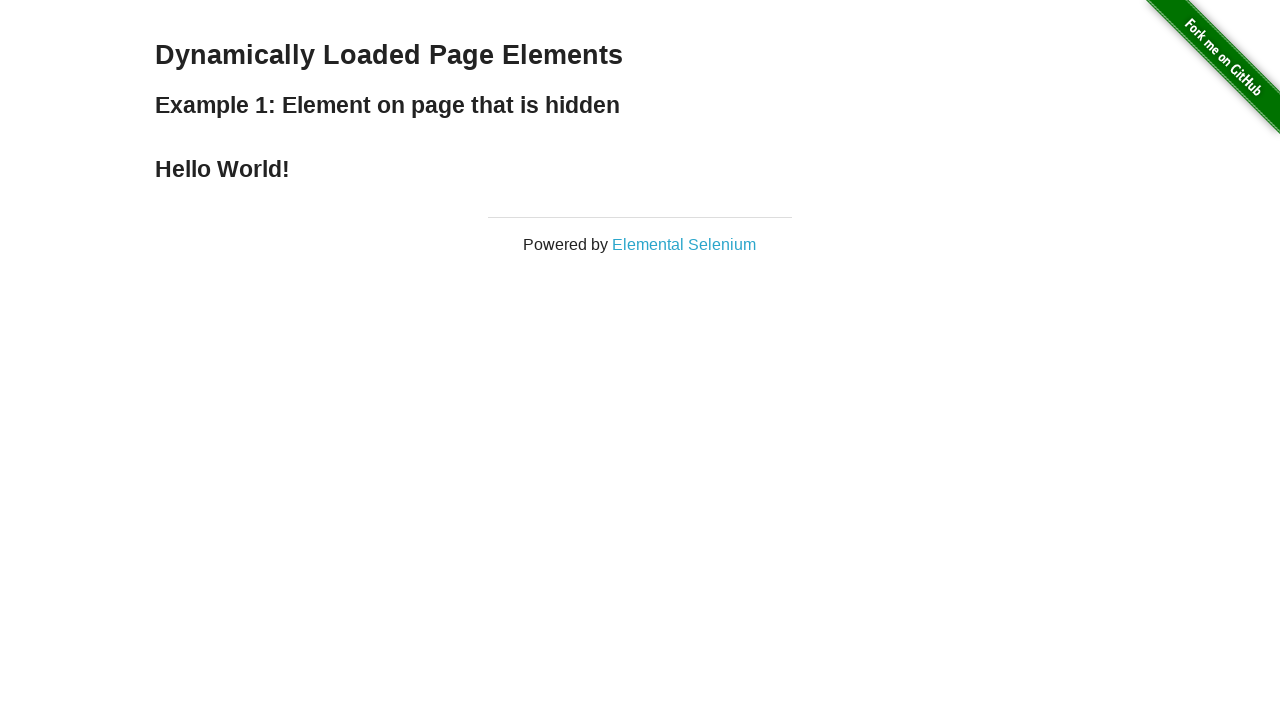